Navigates to the Rahul Shetty Academy Angular practice page and verifies the page loads successfully by checking the title.

Starting URL: https://rahulshettyacademy.com/angularpractice/

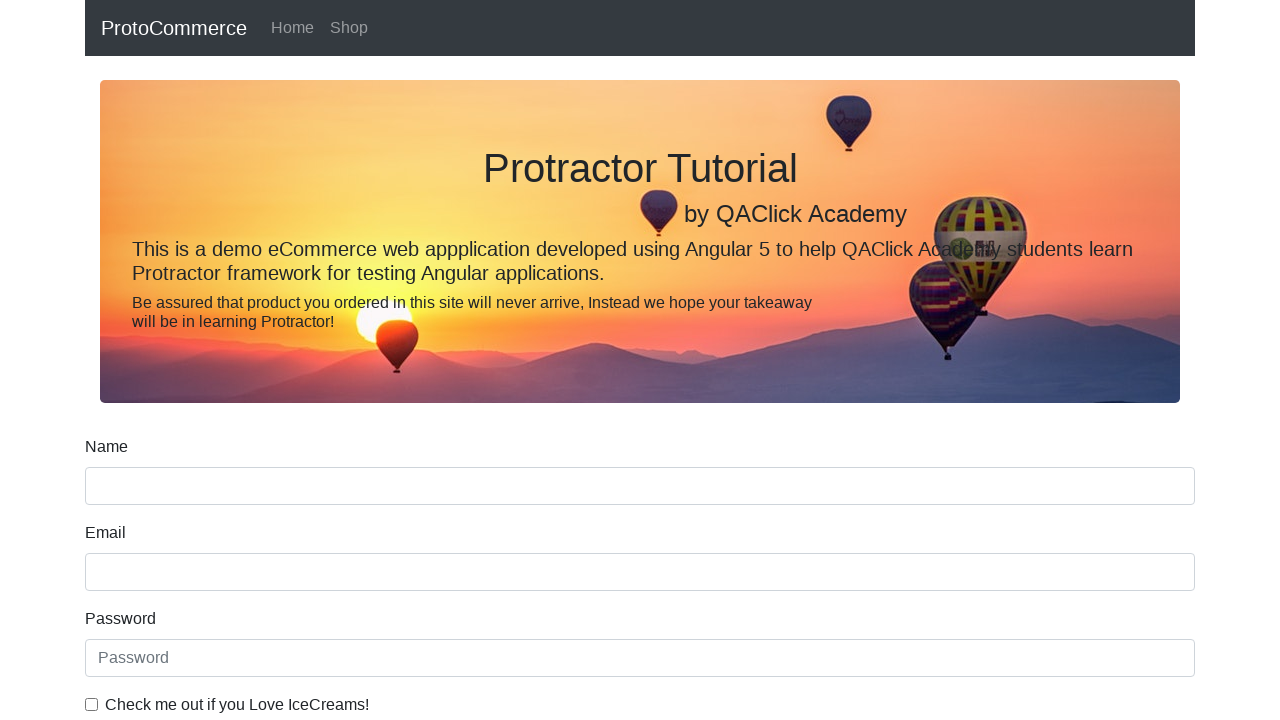

Navigated to Rahul Shetty Academy Angular practice page
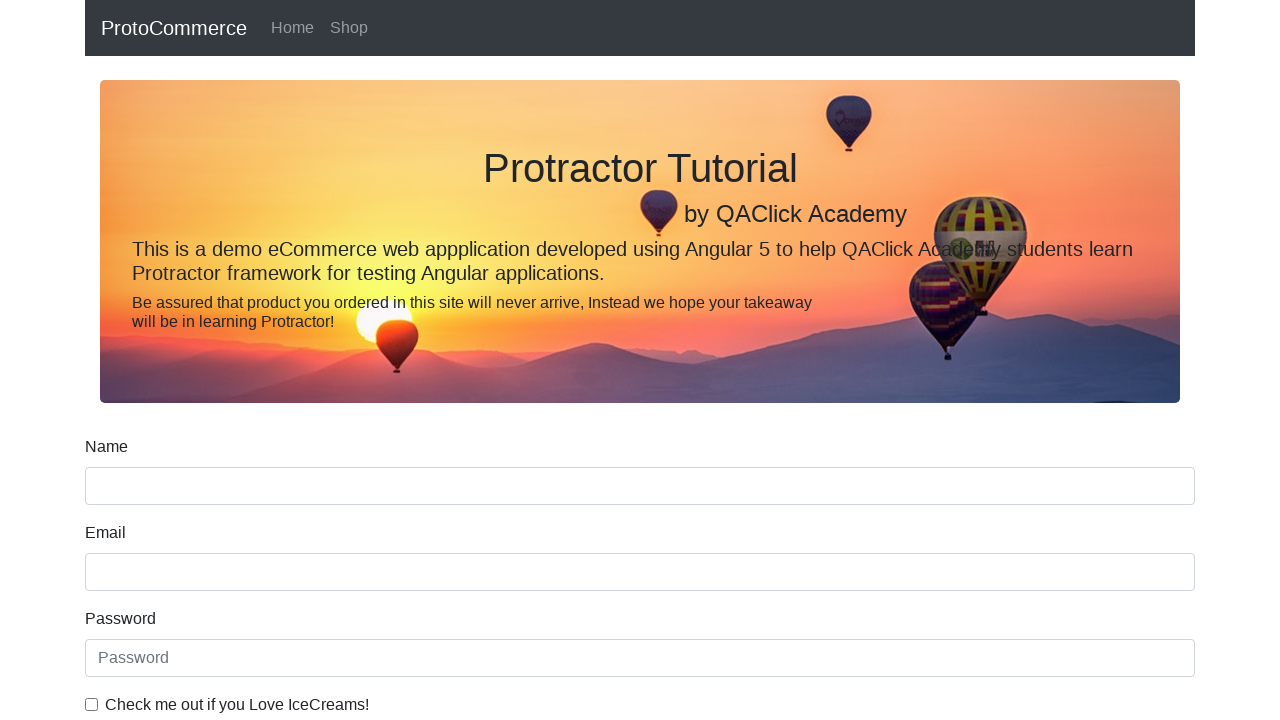

Page DOM content loaded
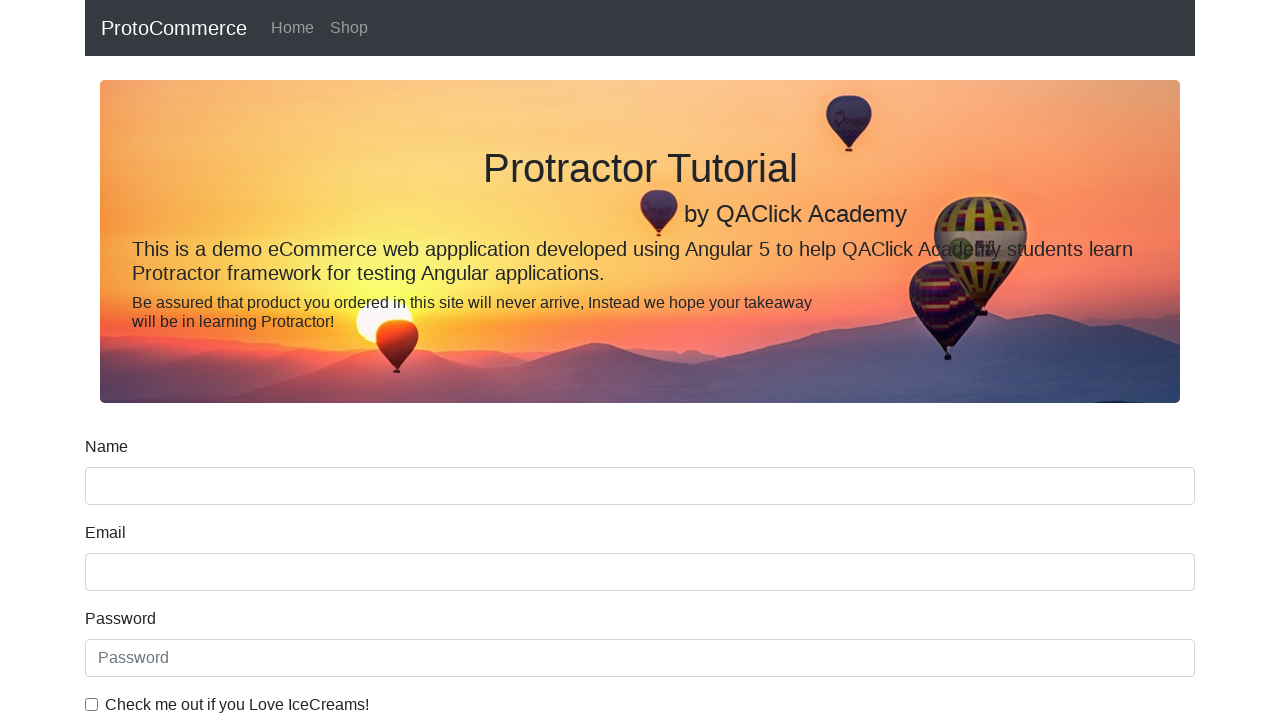

Body element found and page content verified
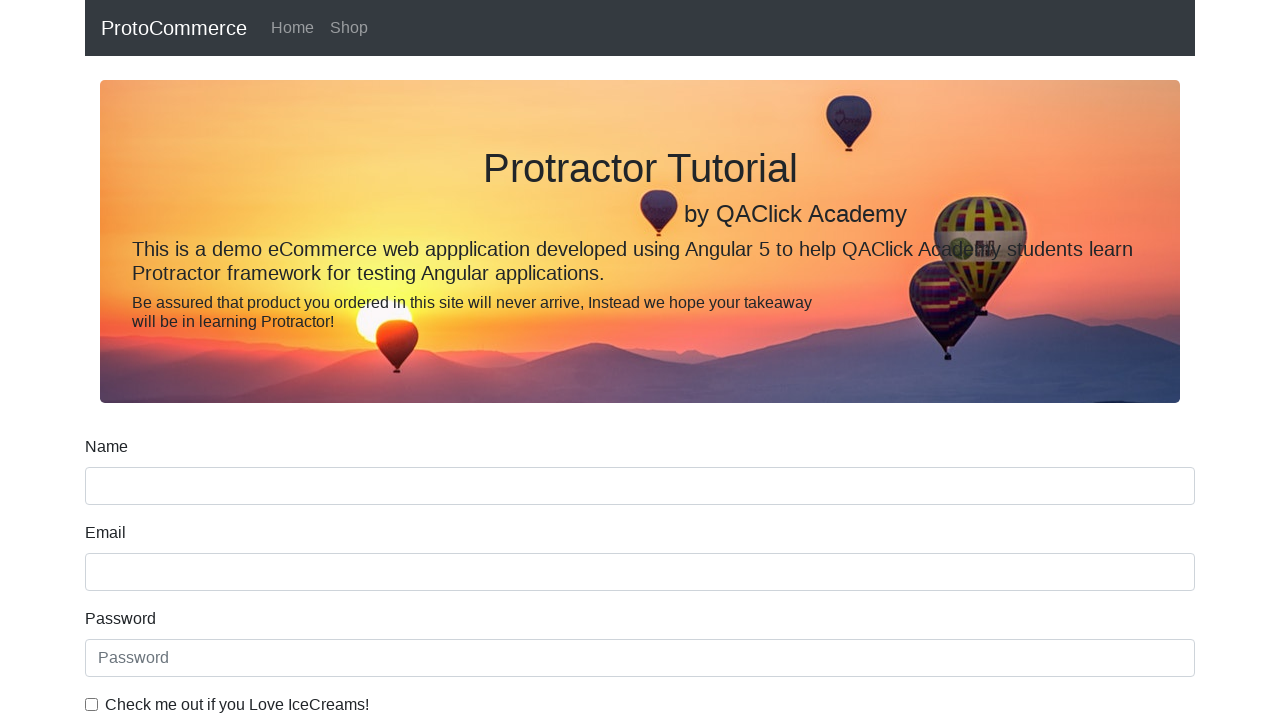

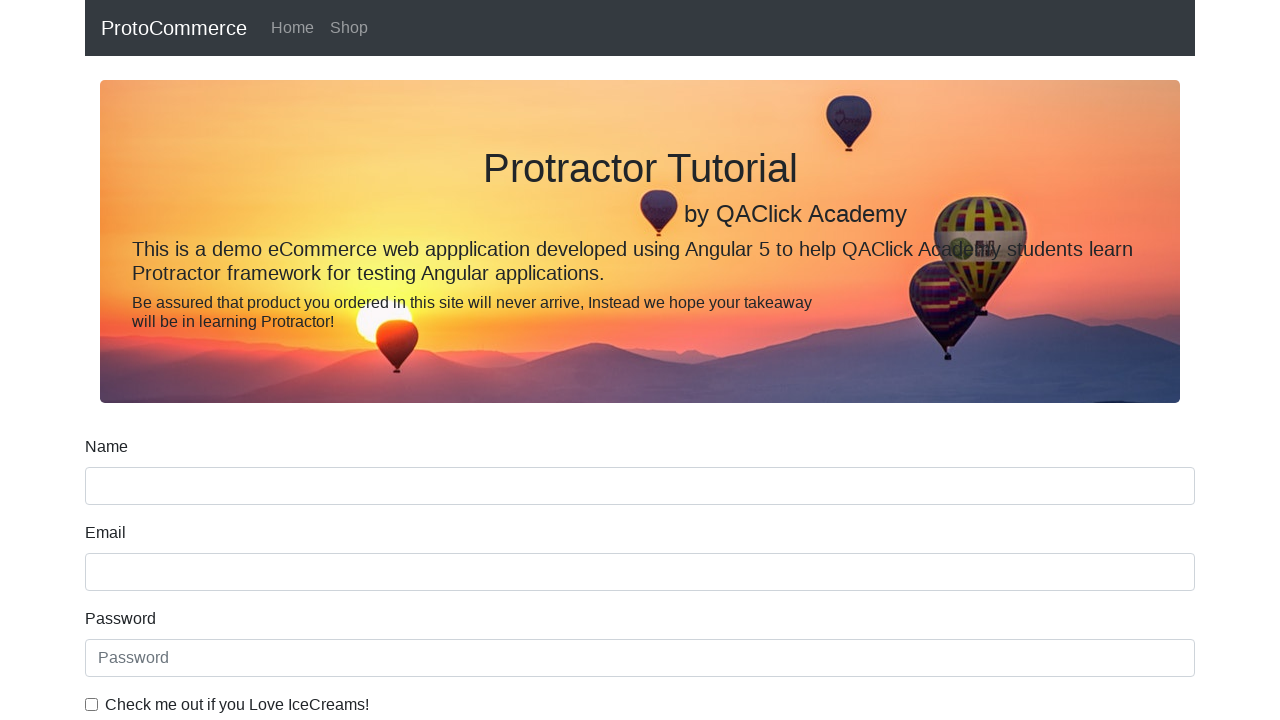